Tests right-click context menu functionality by right-clicking on an element and verifying the context menu appears.

Starting URL: https://swisnl.github.io/jQuery-contextMenu/demo.html

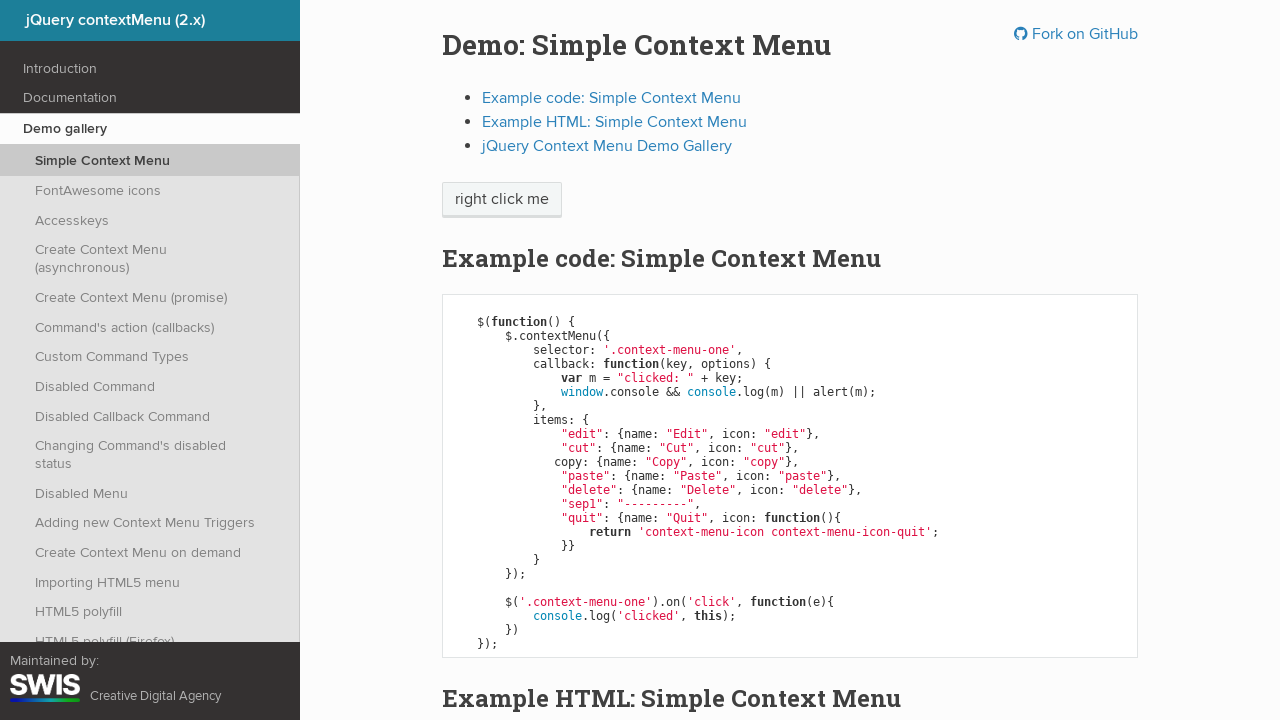

Located the right-click target element with class 'context-menu-one'
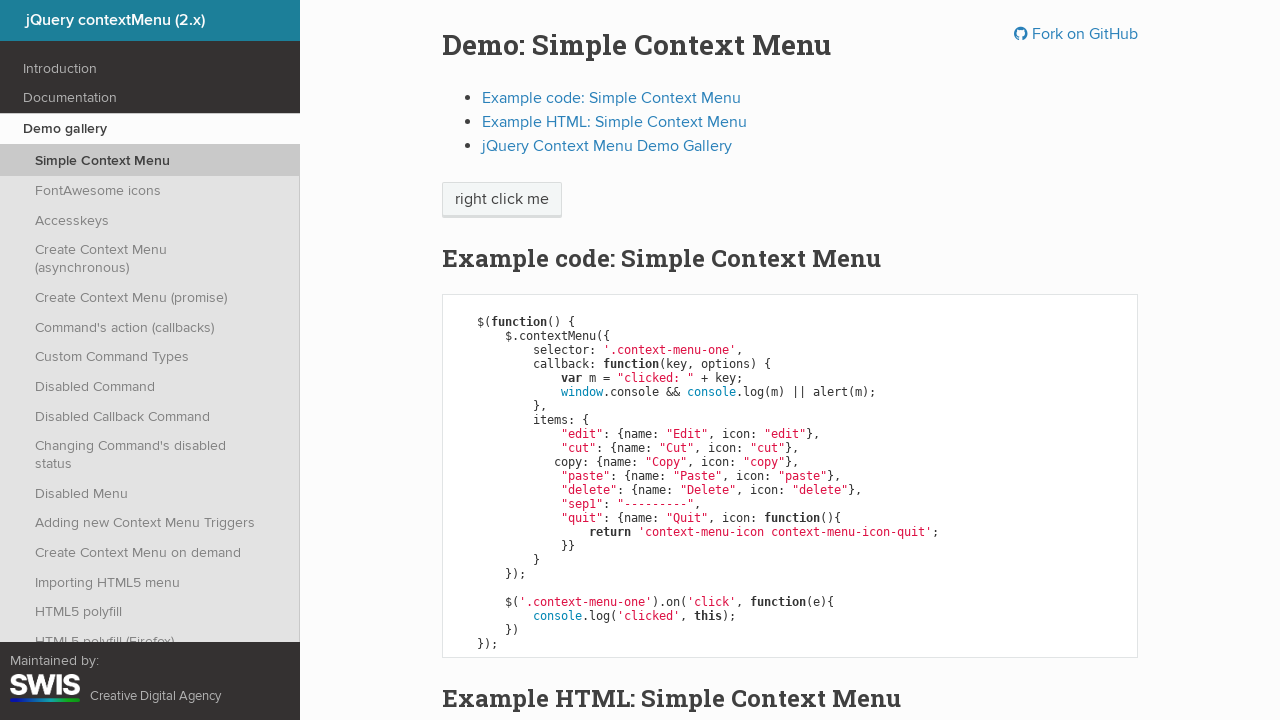

Right-clicked on the target element to trigger context menu at (502, 200) on .context-menu-one
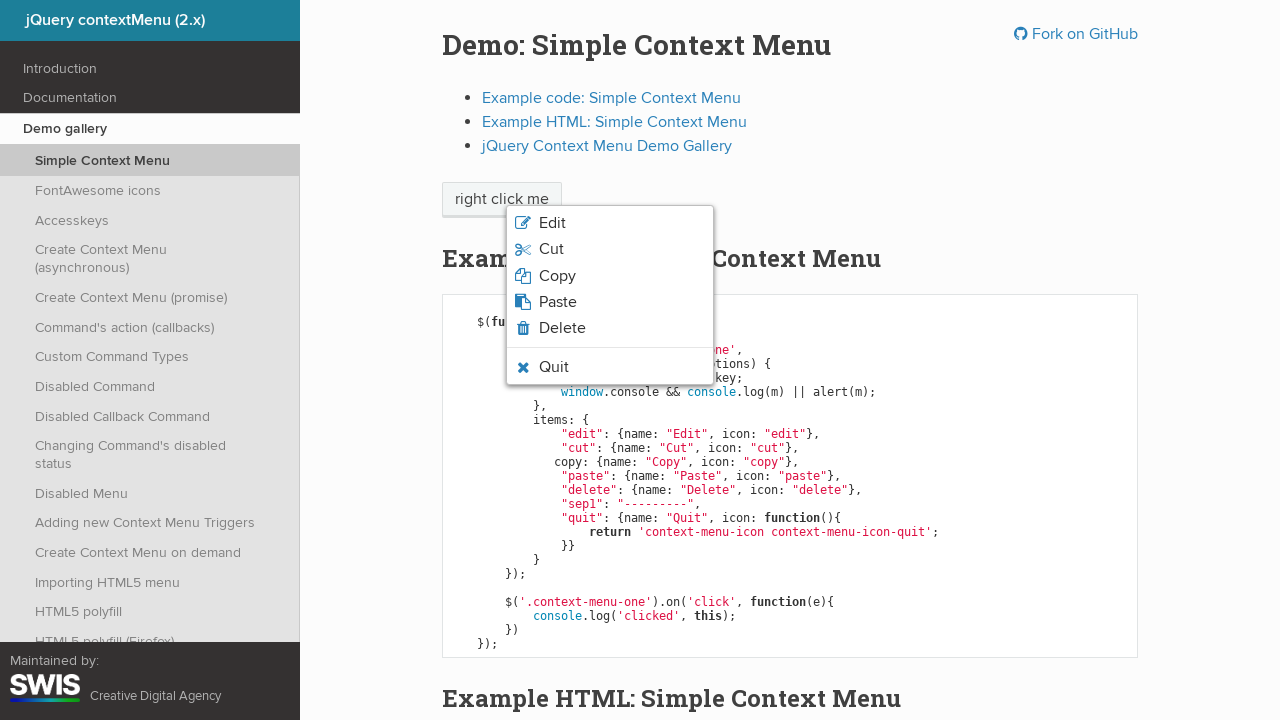

Context menu appeared with menu items visible
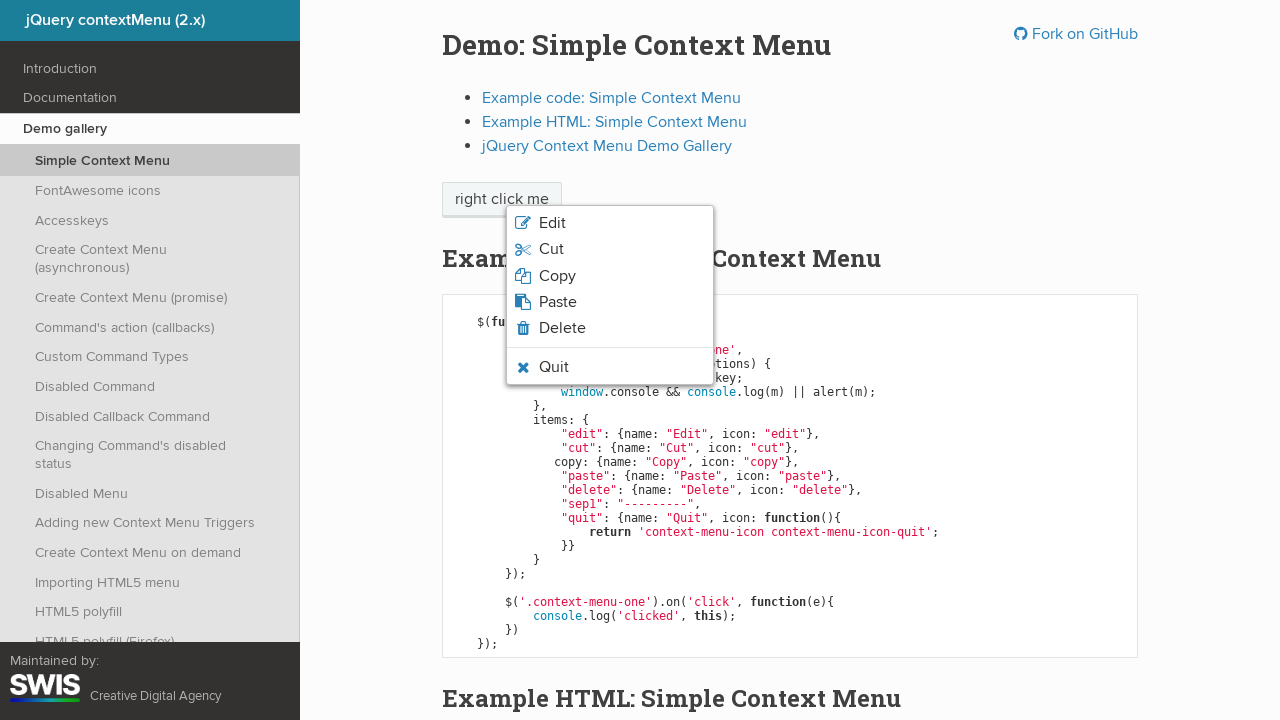

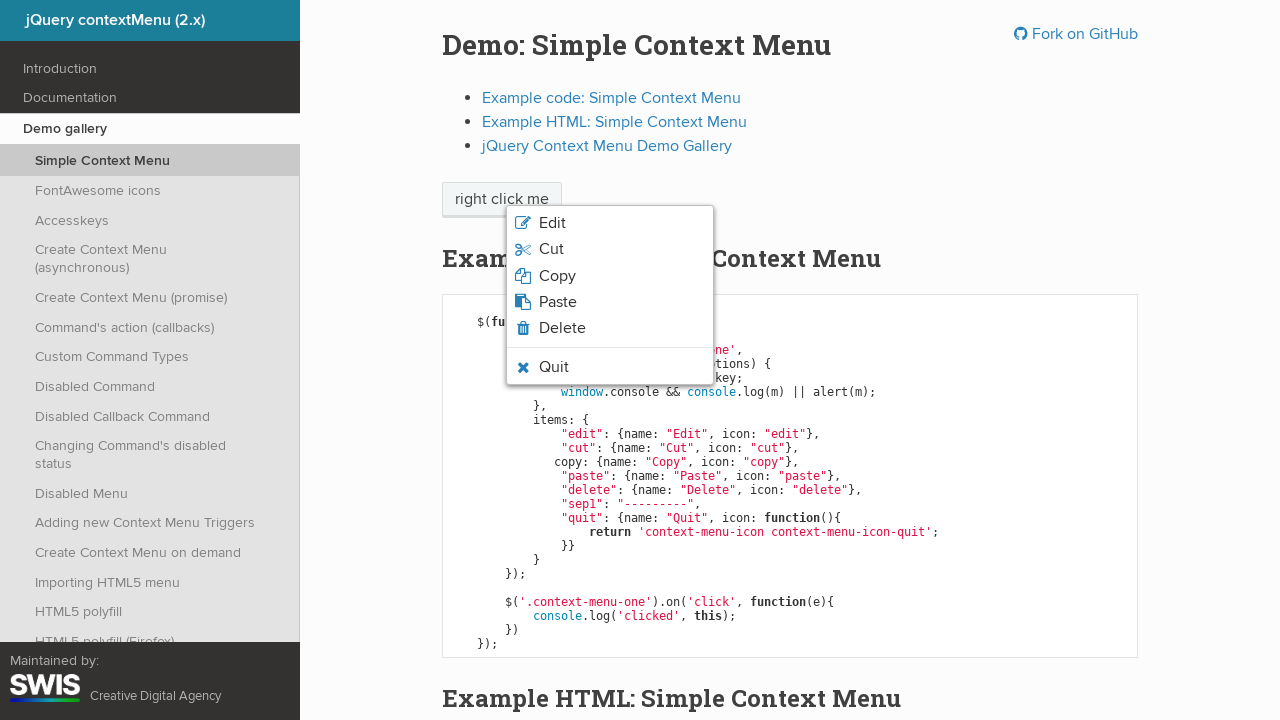